Tests registration form by filling in first name, last name, and email fields, then submitting and verifying successful registration message.

Starting URL: http://suninjuly.github.io/registration1.html

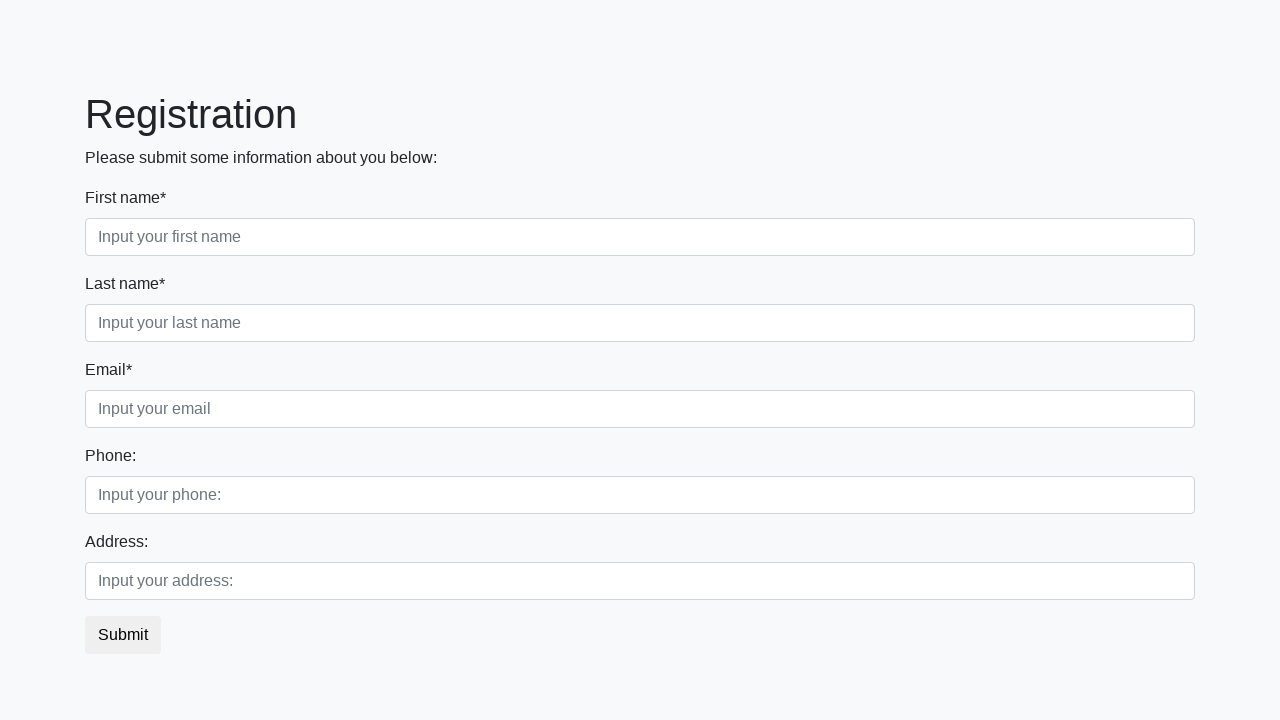

Filled first name field with 'Ivan' on [placeholder="Input your first name"]
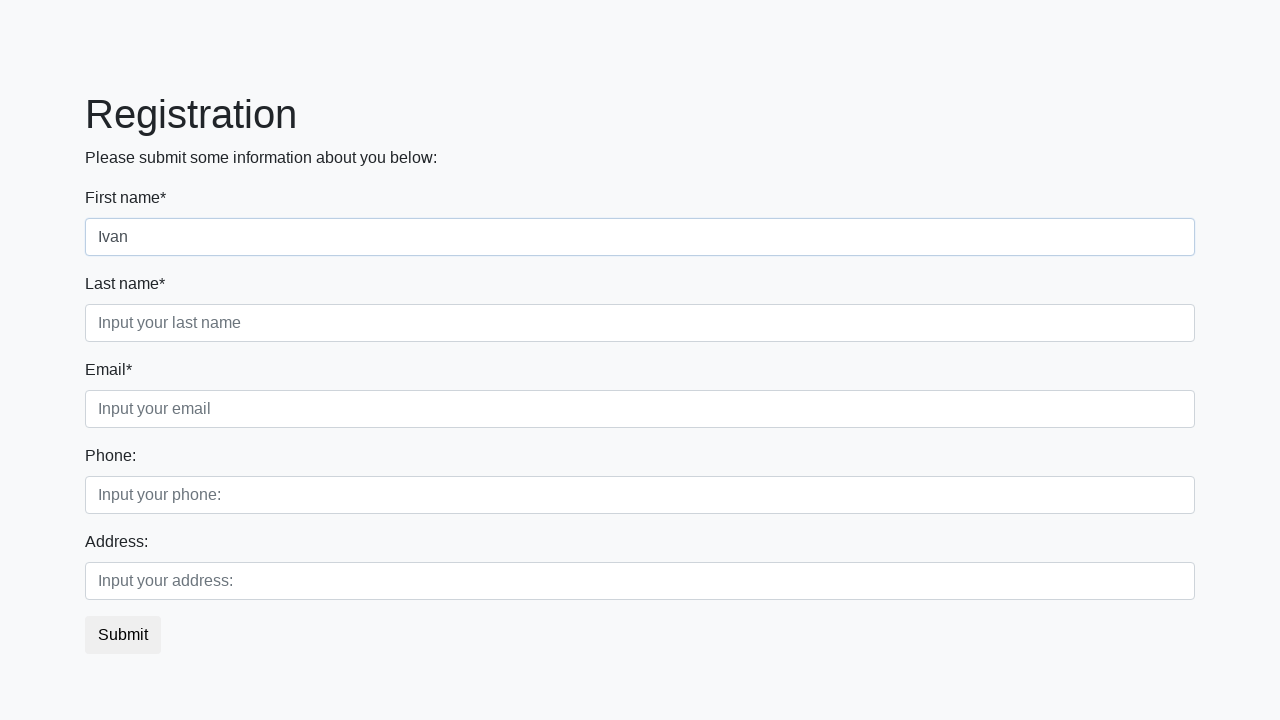

Filled last name field with 'Petrov' on [placeholder="Input your last name"]
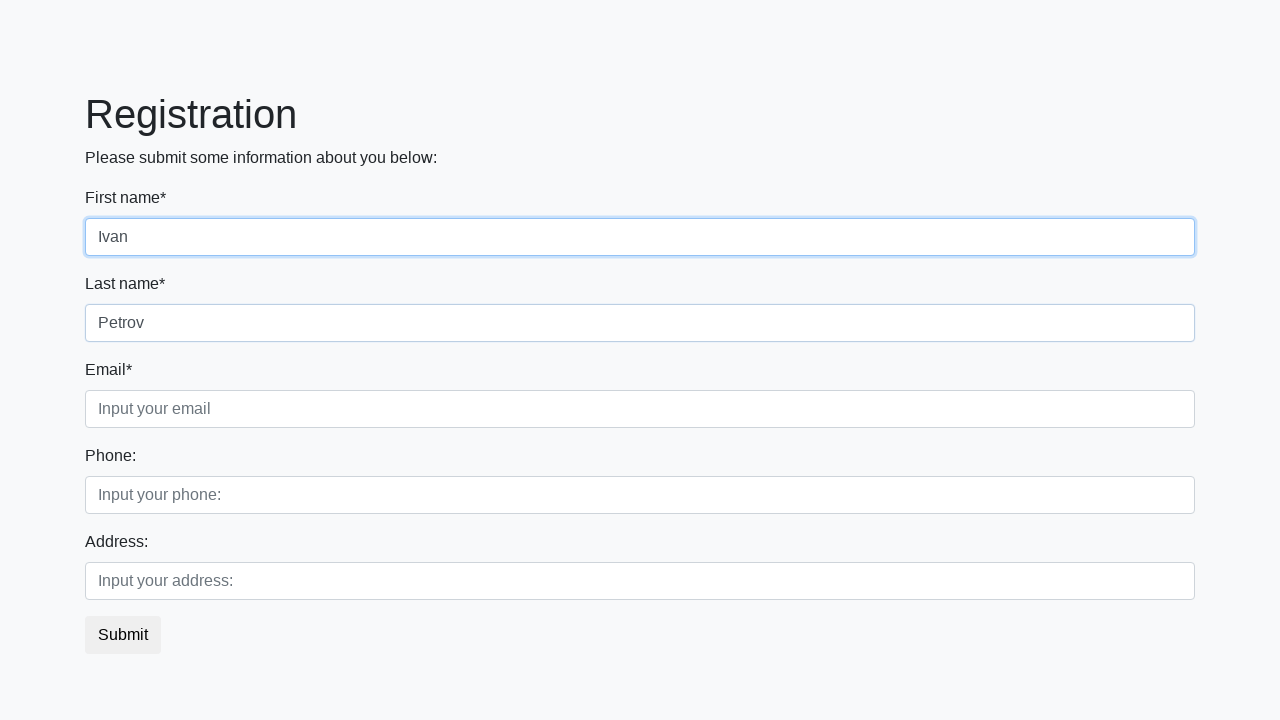

Filled email field with 'test@email.com' on [placeholder="Input your email"]
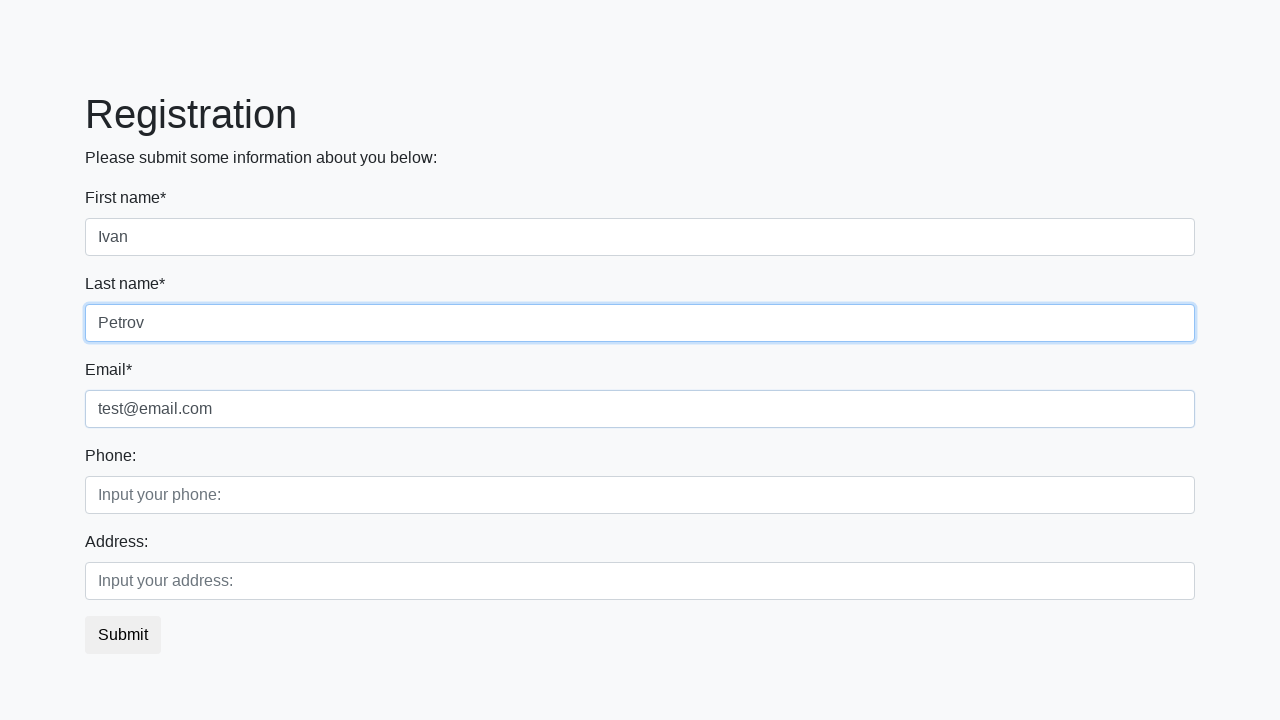

Clicked submit button at (123, 635) on button.btn
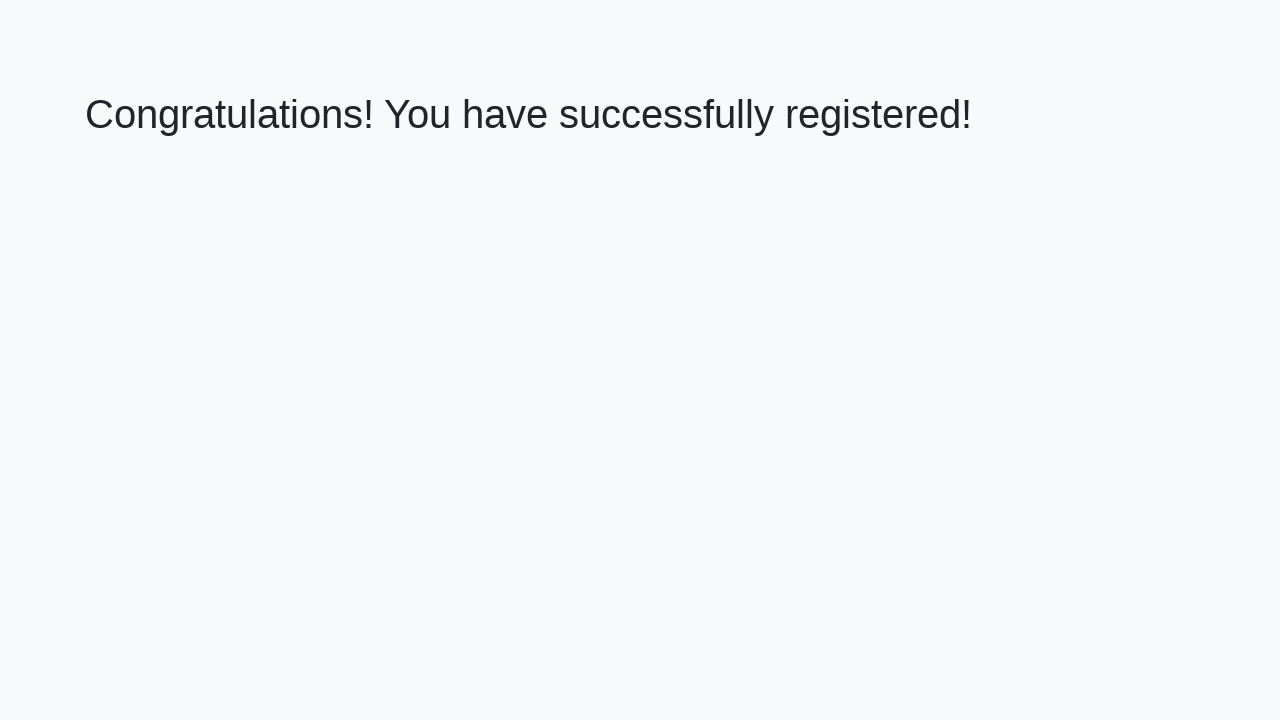

Waited for success message heading to load
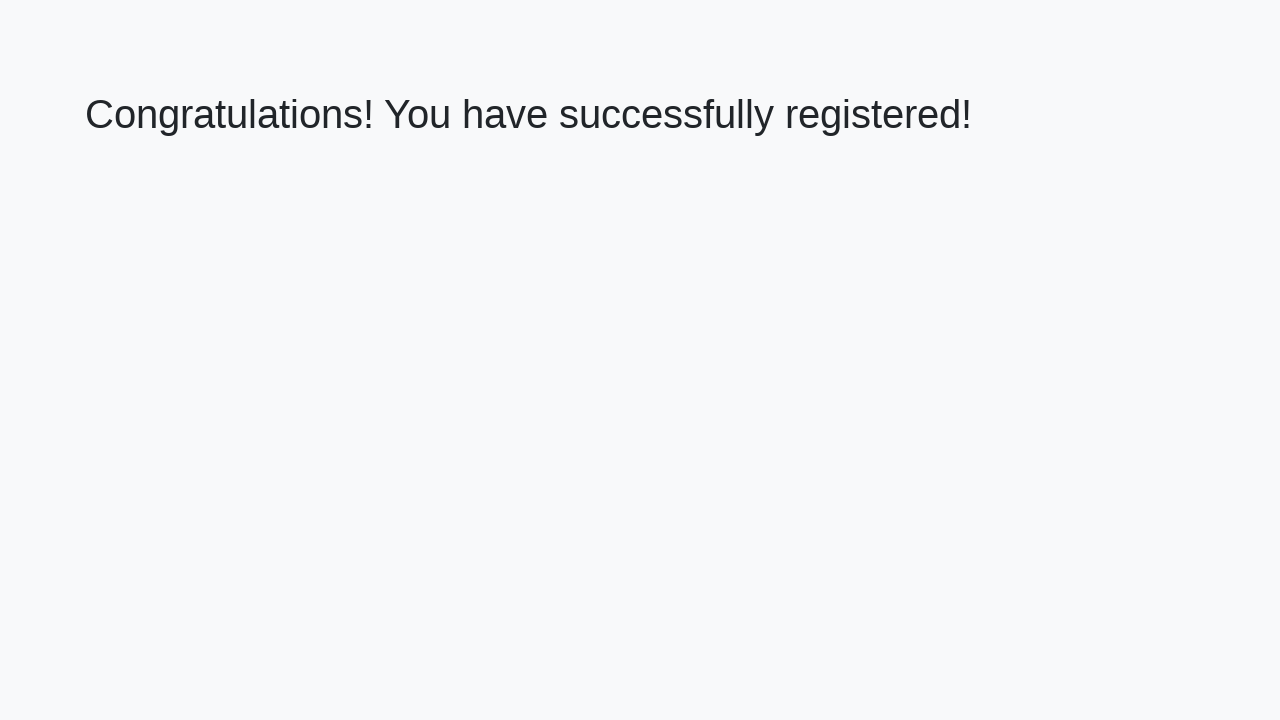

Retrieved success message text
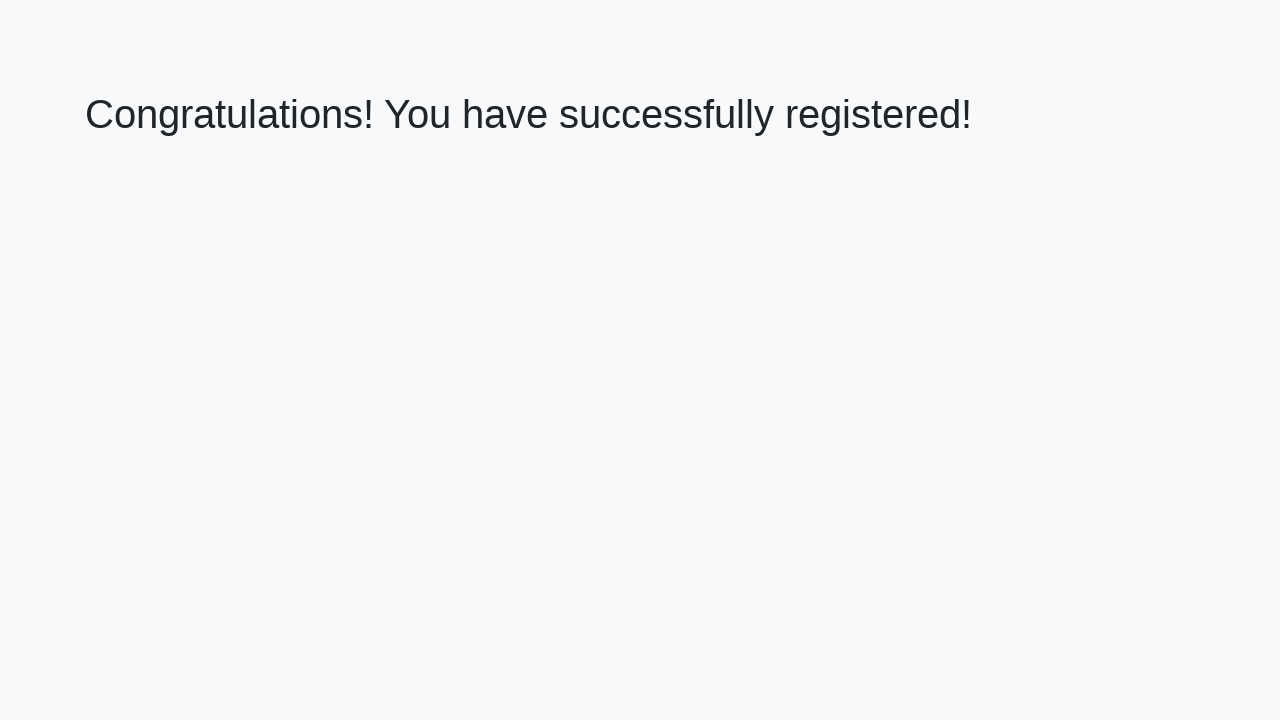

Verified successful registration message
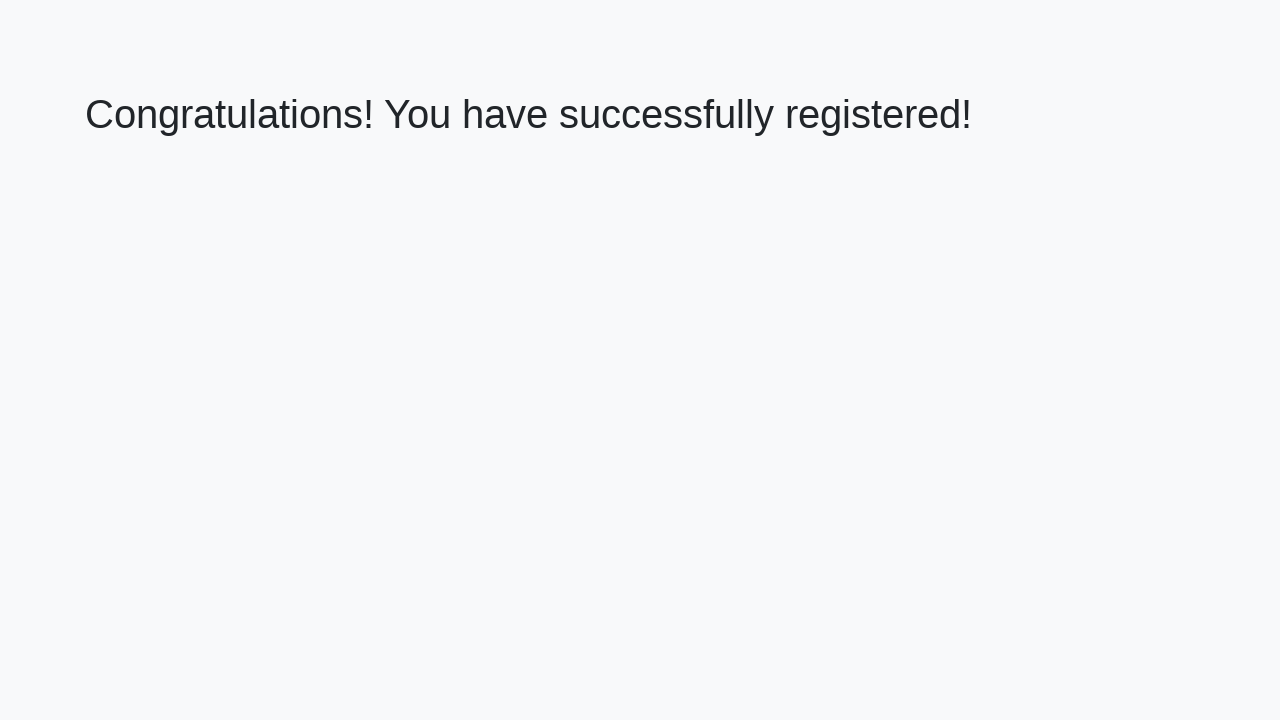

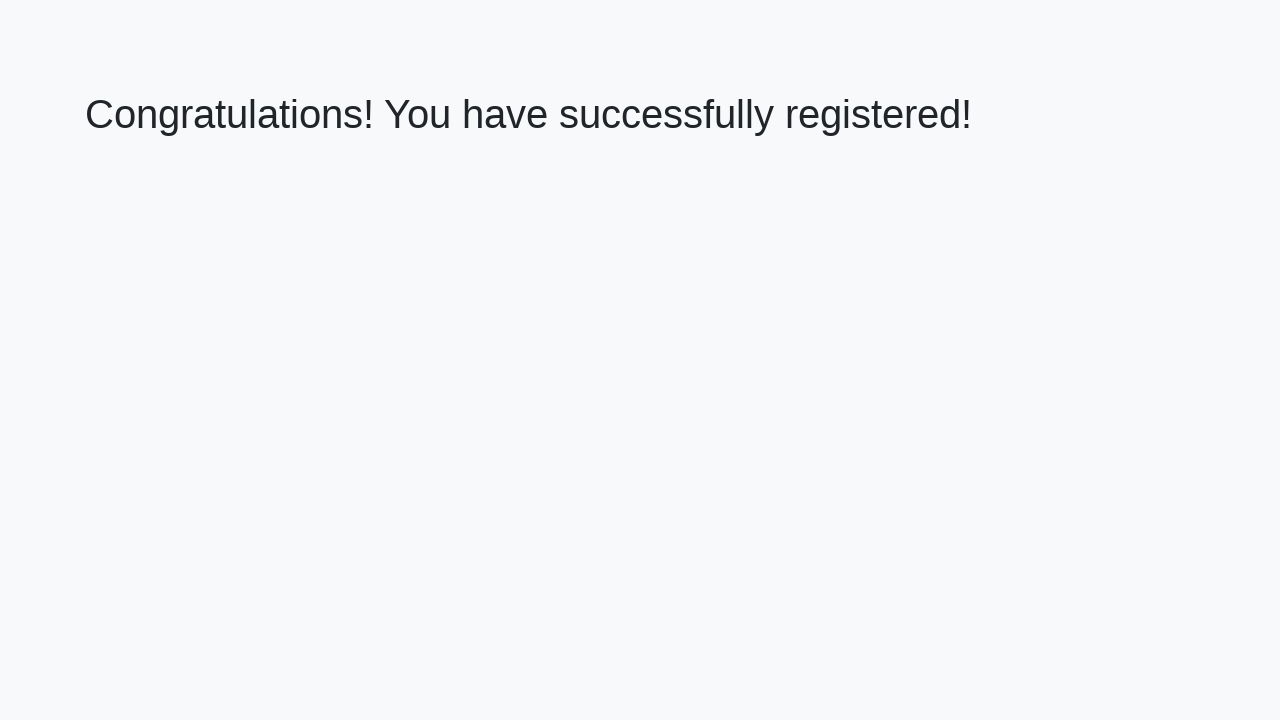